Tests JavaScript prompt dialog by clicking prompt button, entering text, and accepting the dialog

Starting URL: https://the-internet.herokuapp.com/javascript_alerts

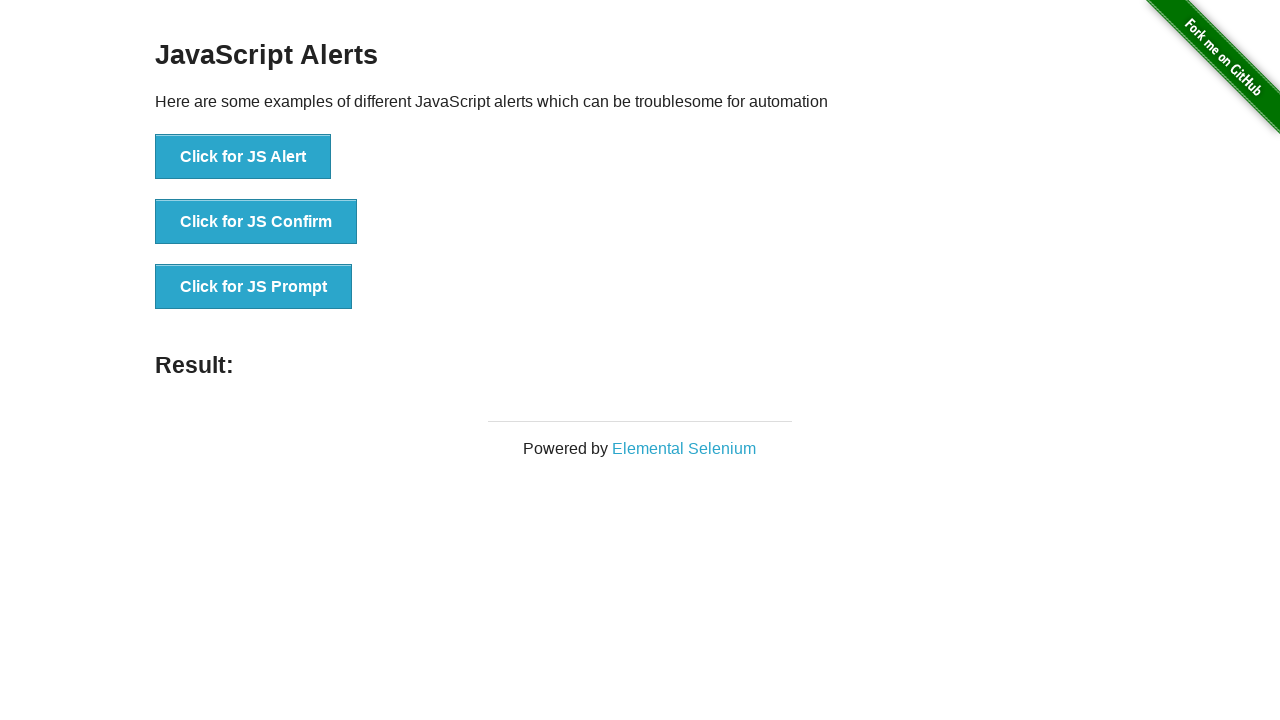

Set up dialog handler to accept prompt with 'TestUser123'
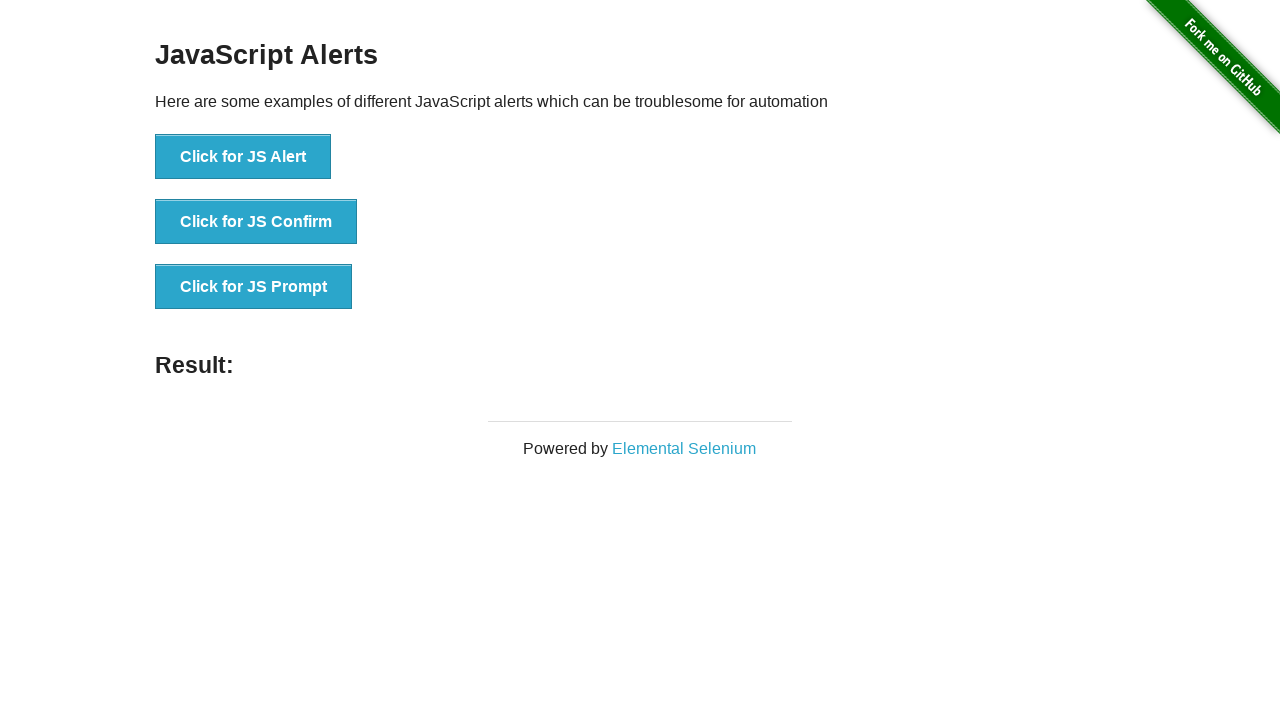

Clicked 'Click for JS Prompt' button at (254, 287) on text='Click for JS Prompt'
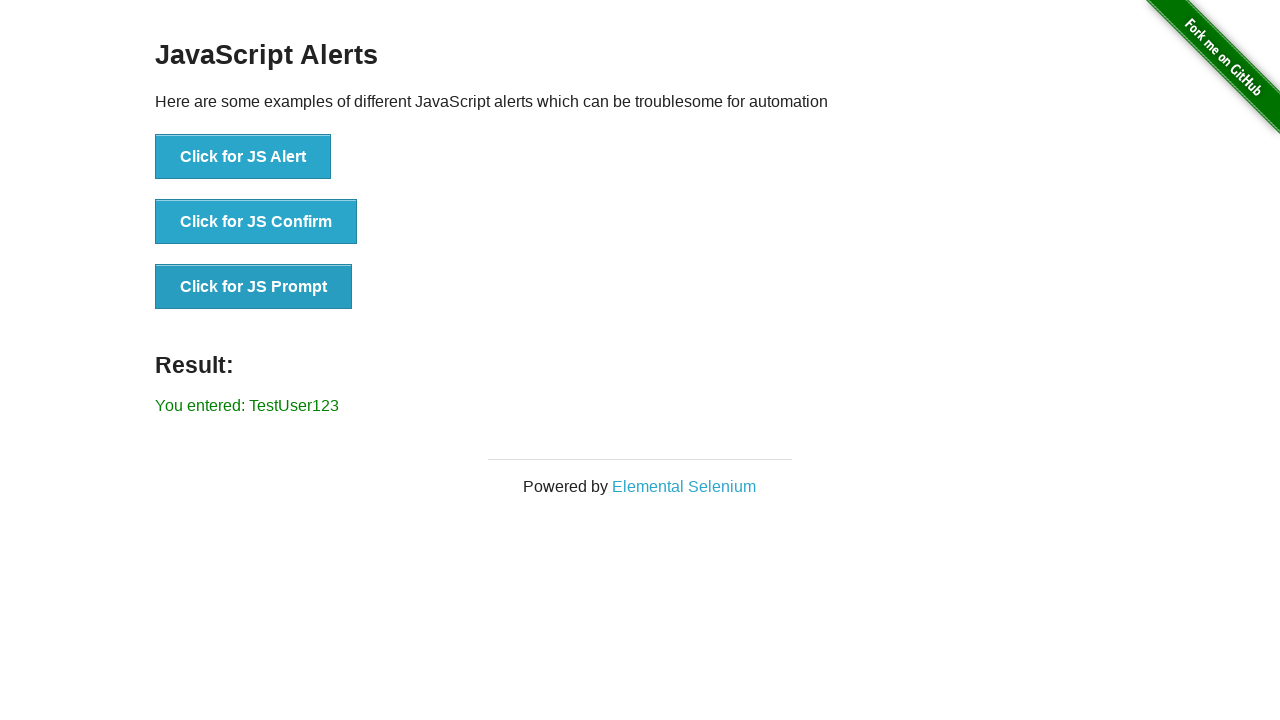

Located result element
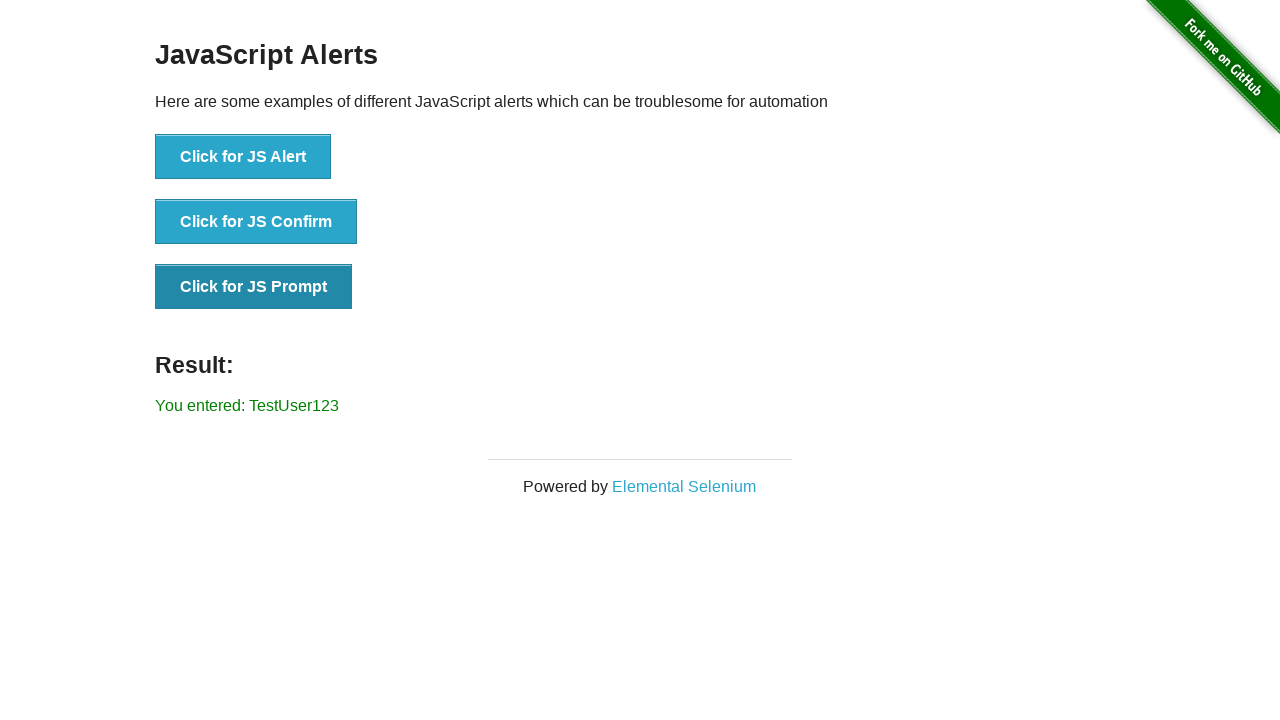

Verified result contains 'TestUser123'
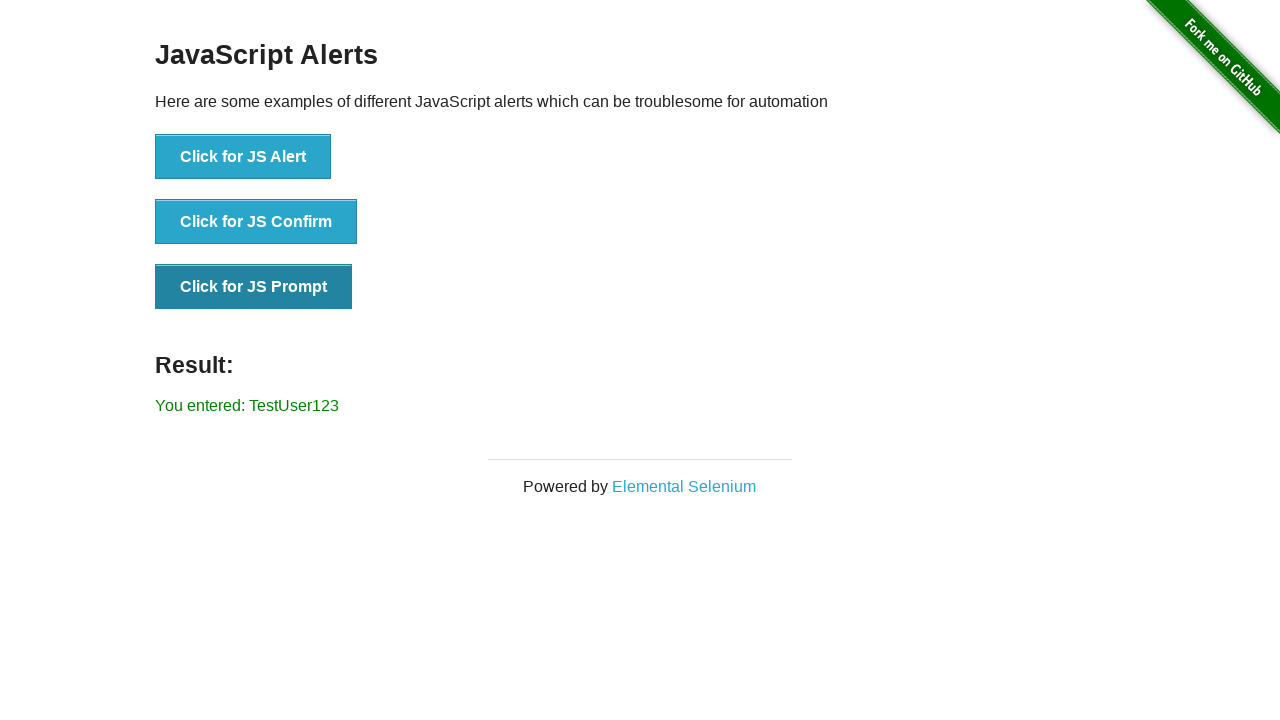

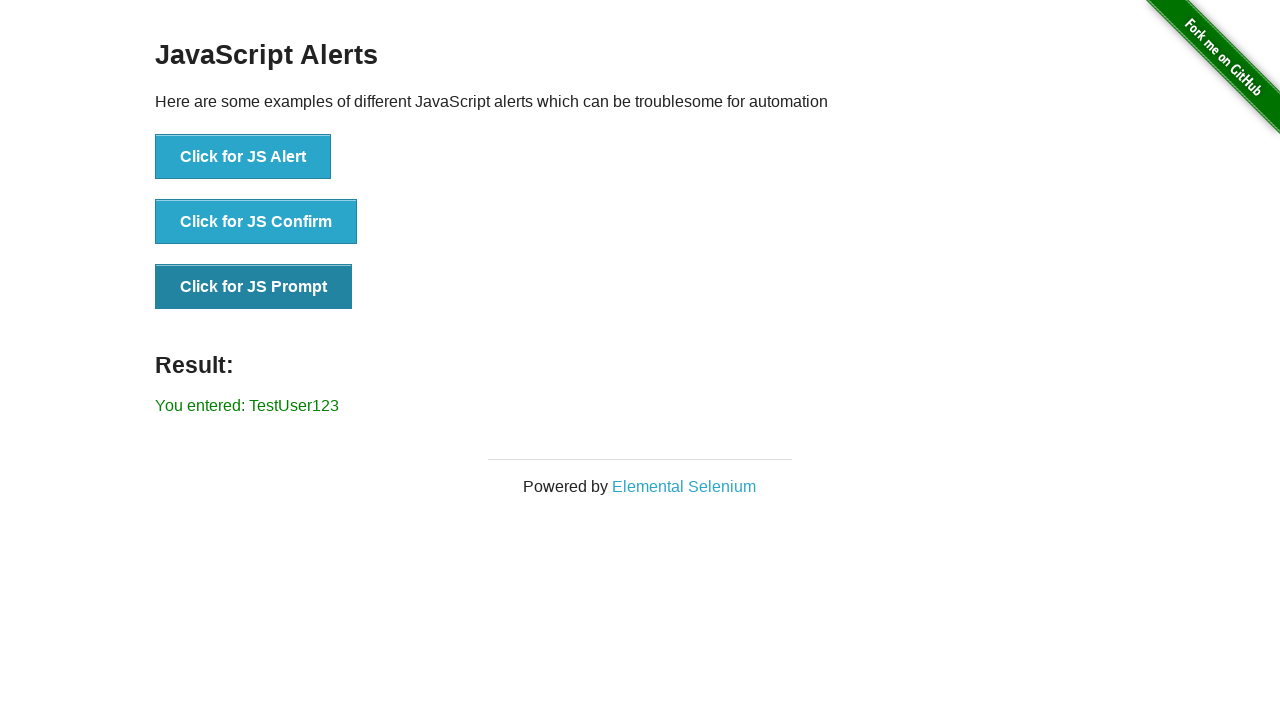